Tests dynamic content loading using explicit waits by clicking a Start button and verifying the finish text appears after the loading animation completes.

Starting URL: http://the-internet.herokuapp.com/dynamic_loading/1

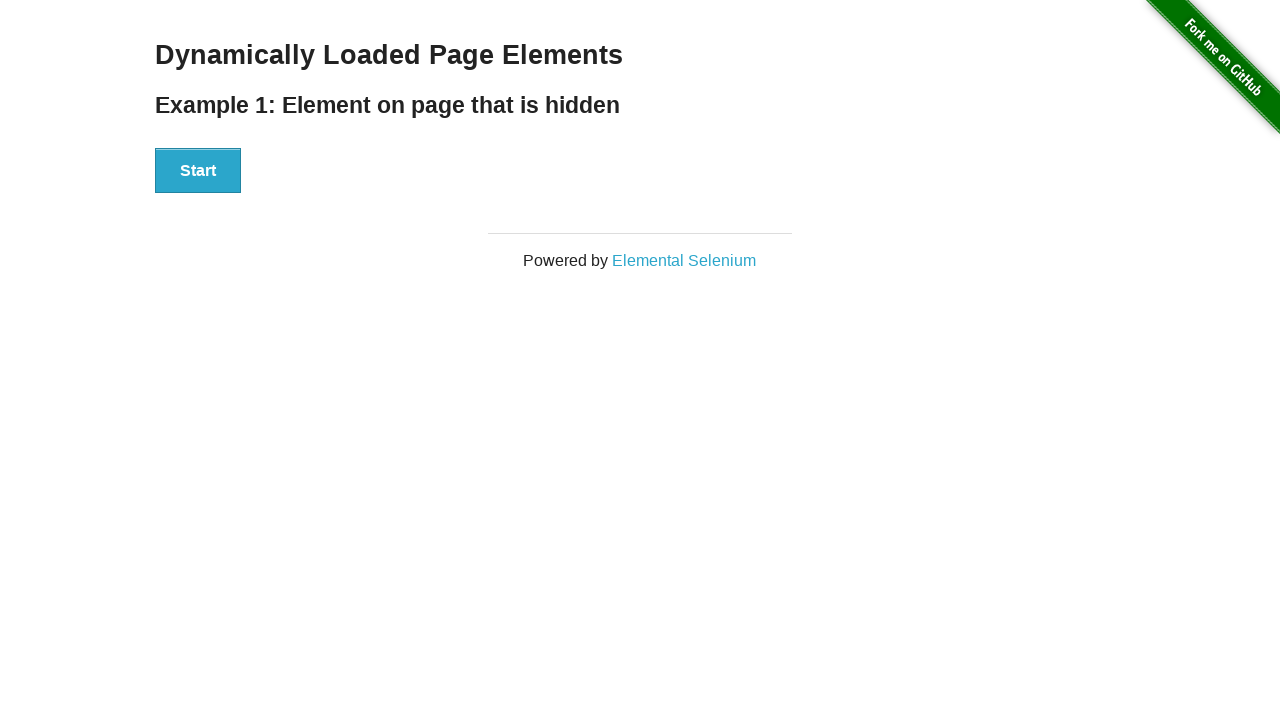

Clicked the Start button to initiate dynamic content loading at (198, 171) on #start button
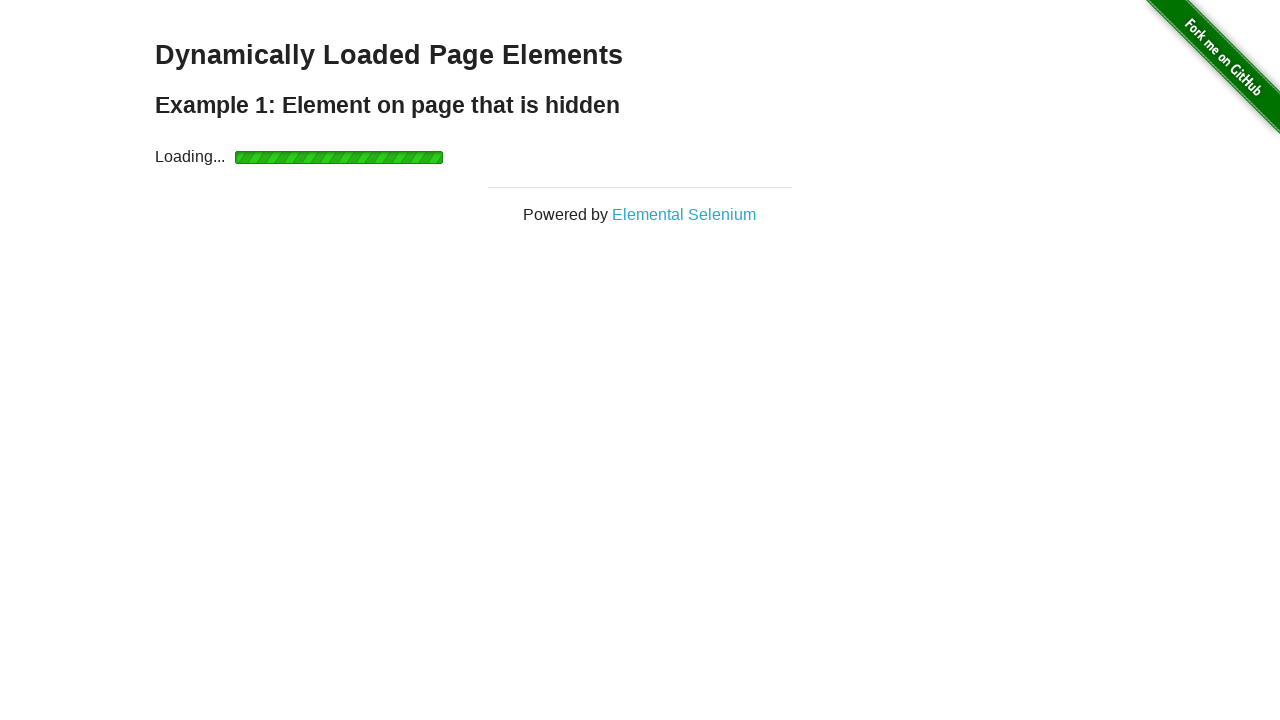

Finish text appeared after loading animation completed
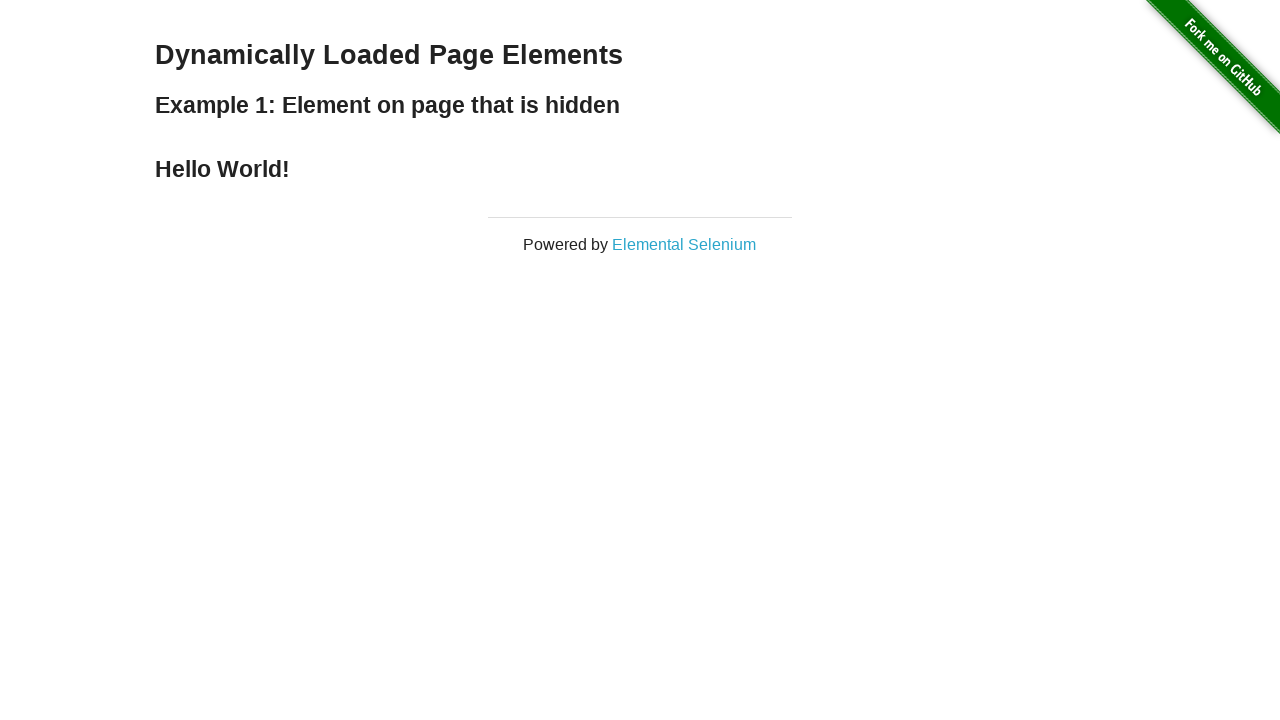

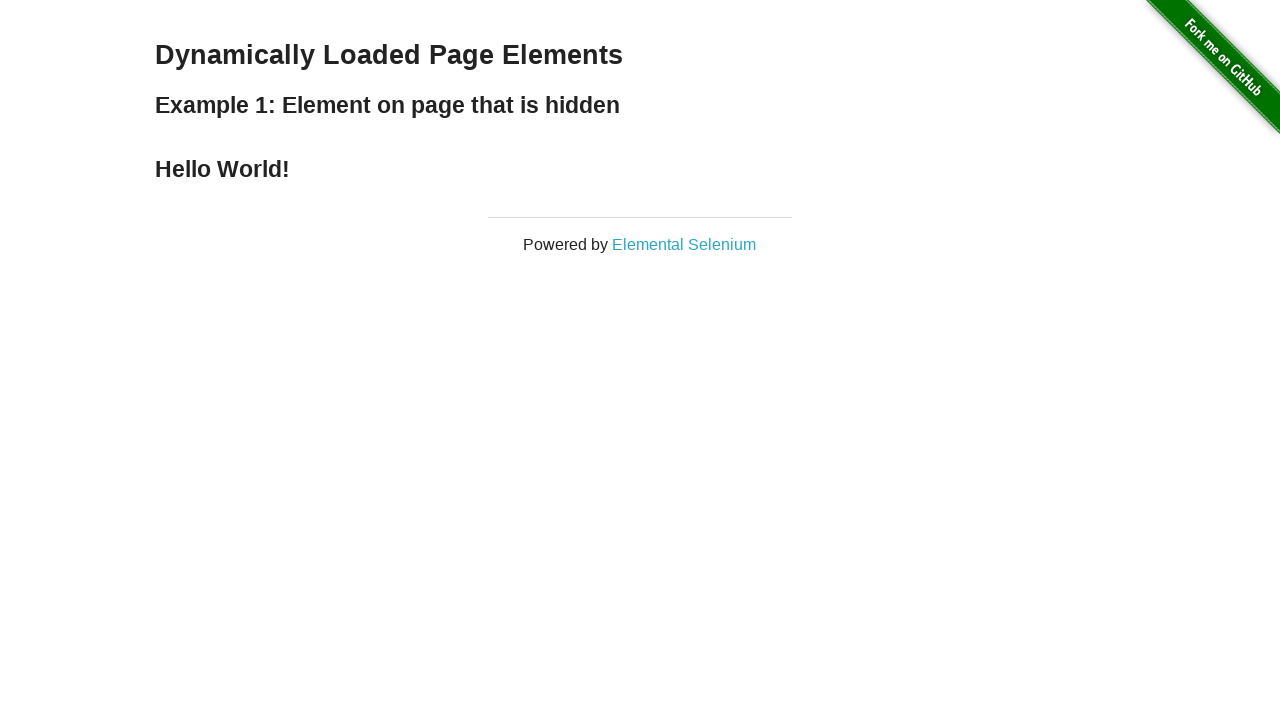